Tests dynamic control removal by clicking a checkbox and remove button, then verifying the message

Starting URL: https://the-internet.herokuapp.com/dynamic_controls

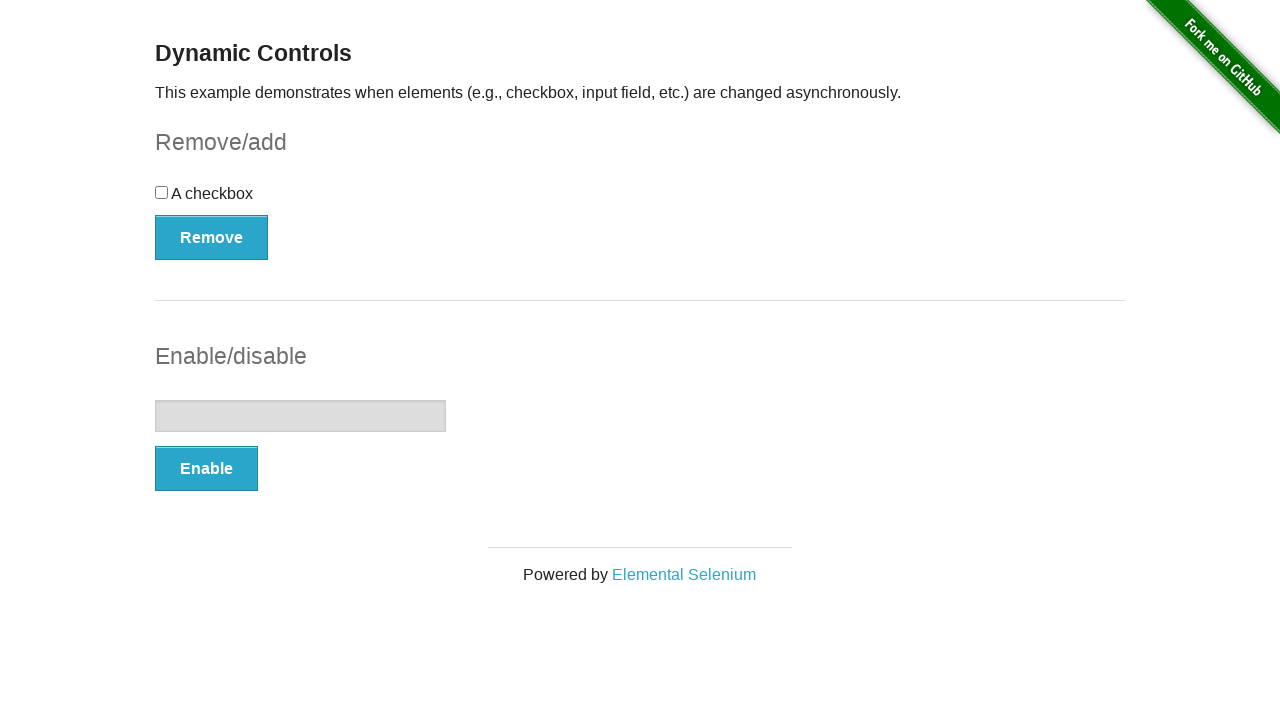

Navigated to dynamic controls test page
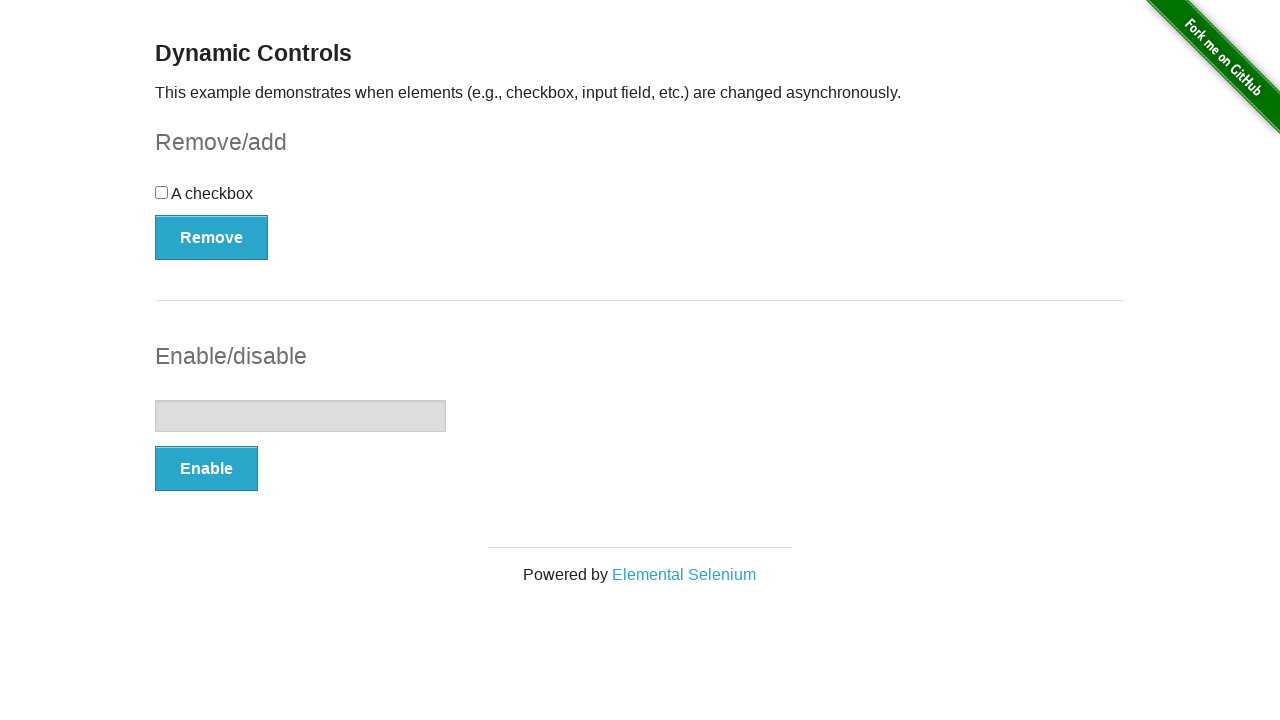

Clicked the checkbox to select the element at (162, 192) on xpath=//input[@type='checkbox']
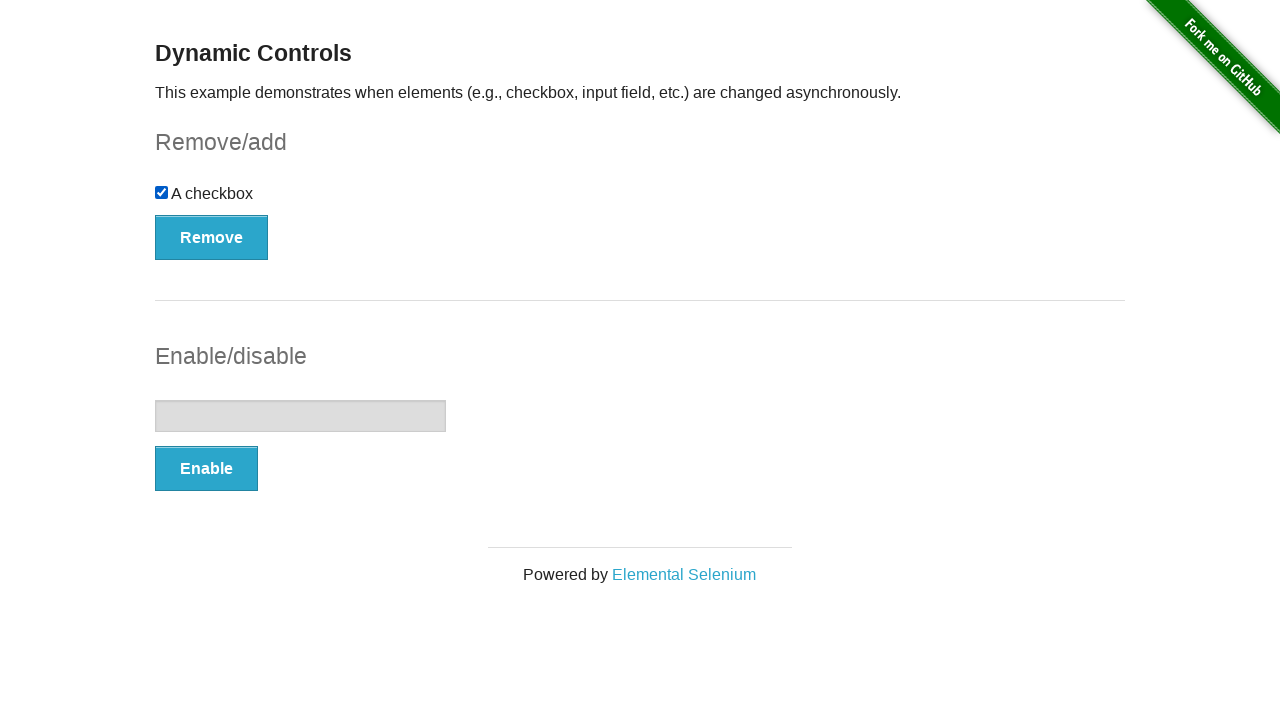

Clicked the Remove button to trigger element removal at (212, 237) on xpath=//button[contains(text(),'Remove')]
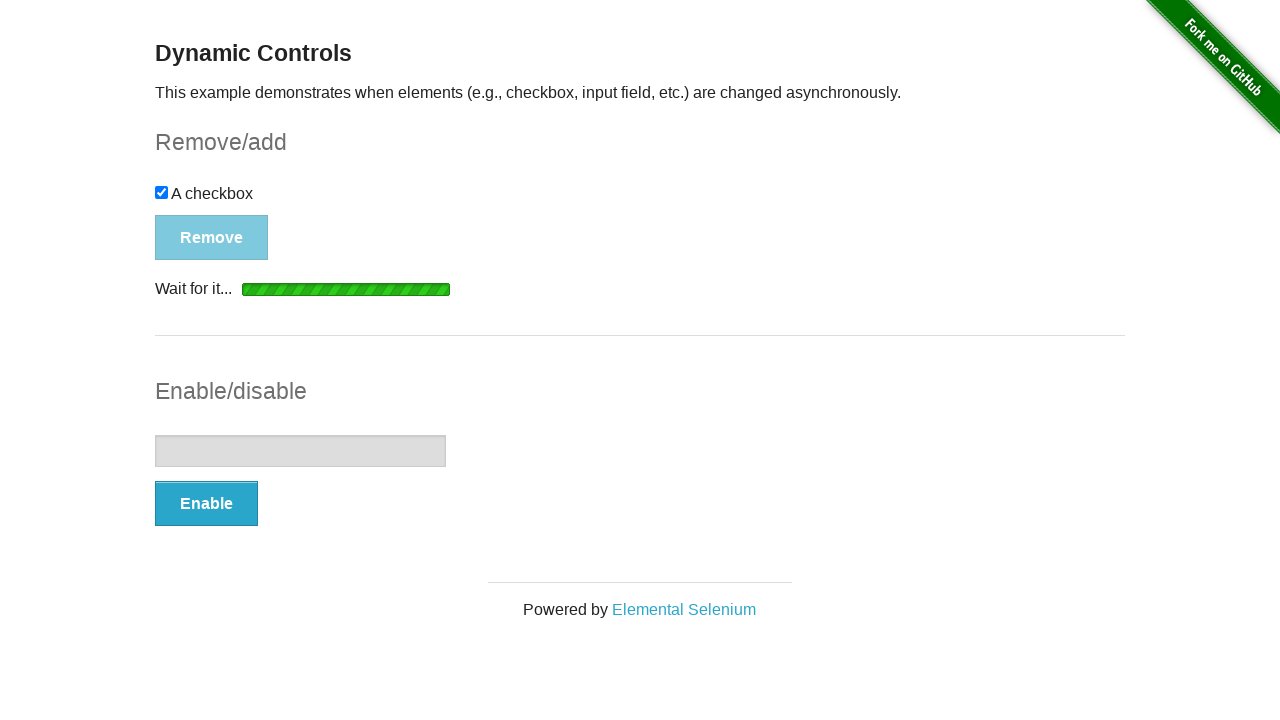

Waited for success message to appear
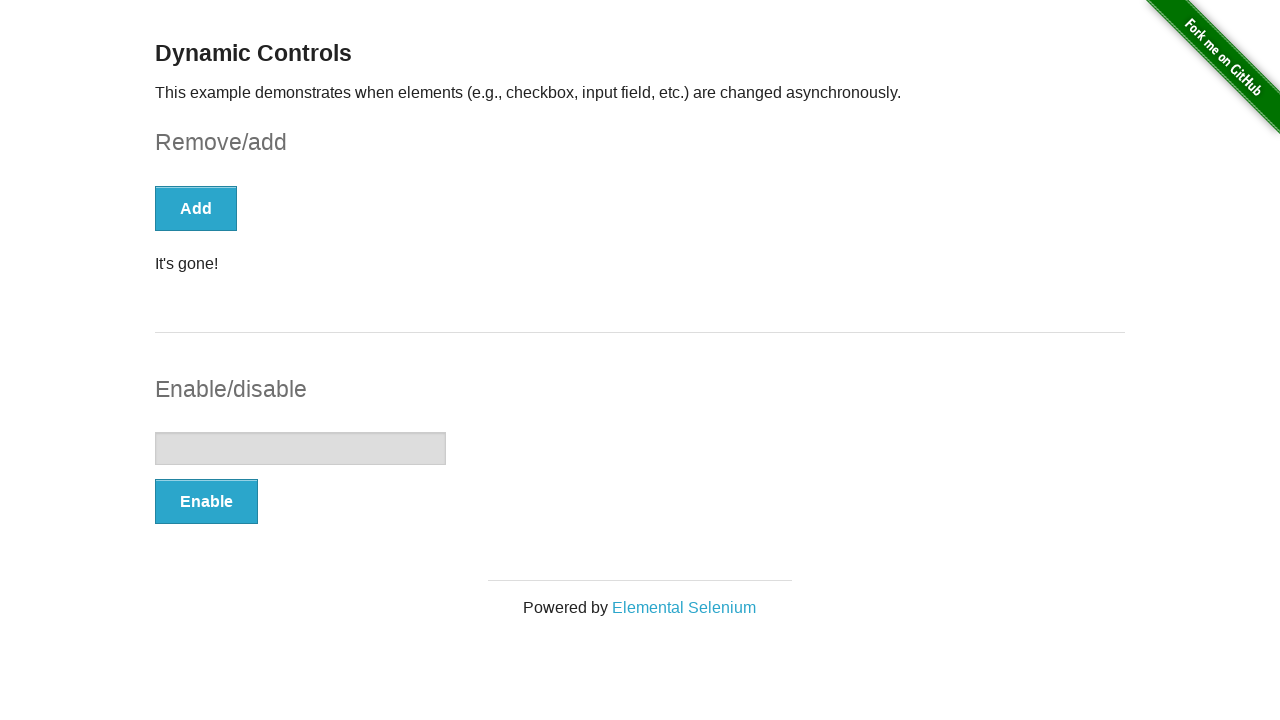

Verified that the message displays 'It's gone!'
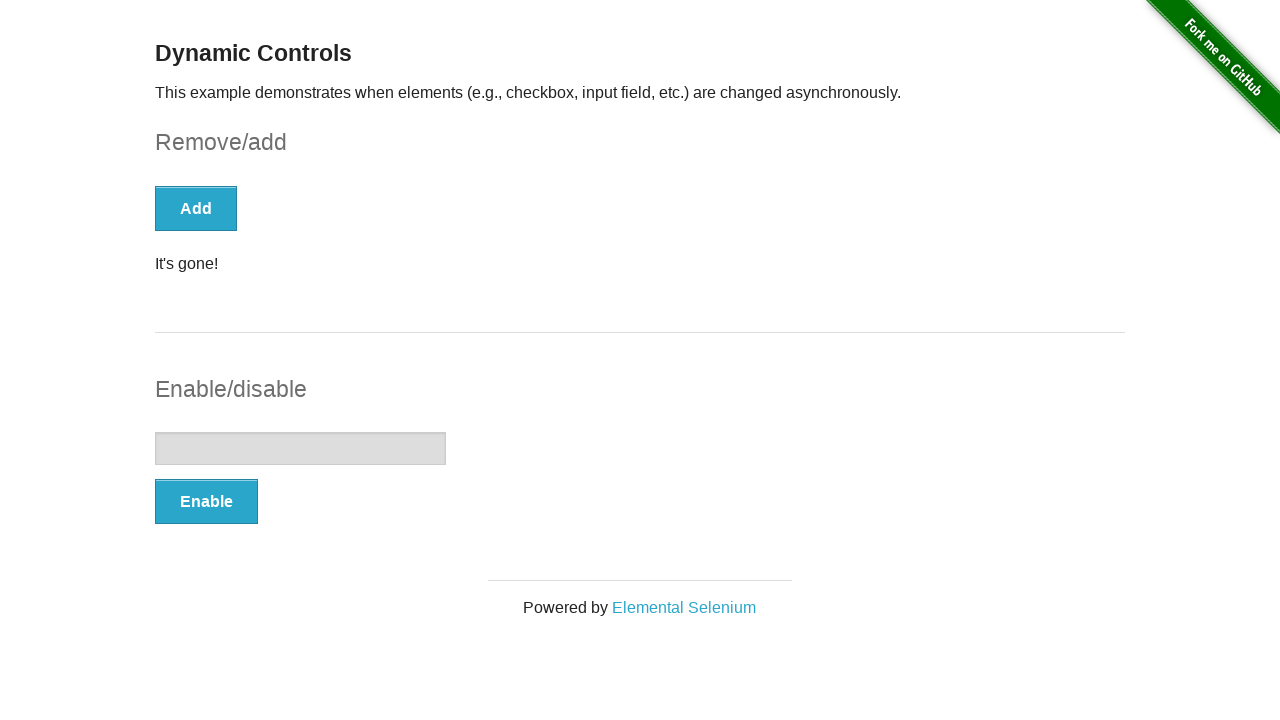

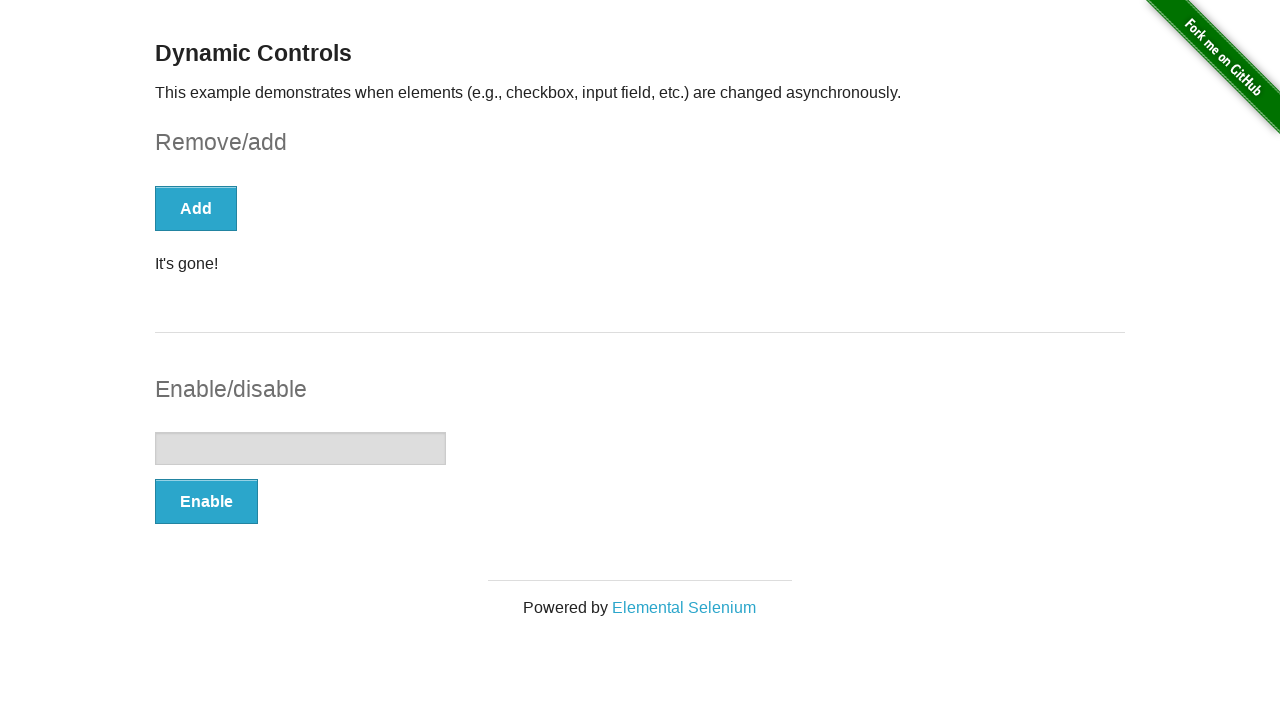